Tests the Python.org search functionality with a valid search term that returns results

Starting URL: https://www.python.org/search/

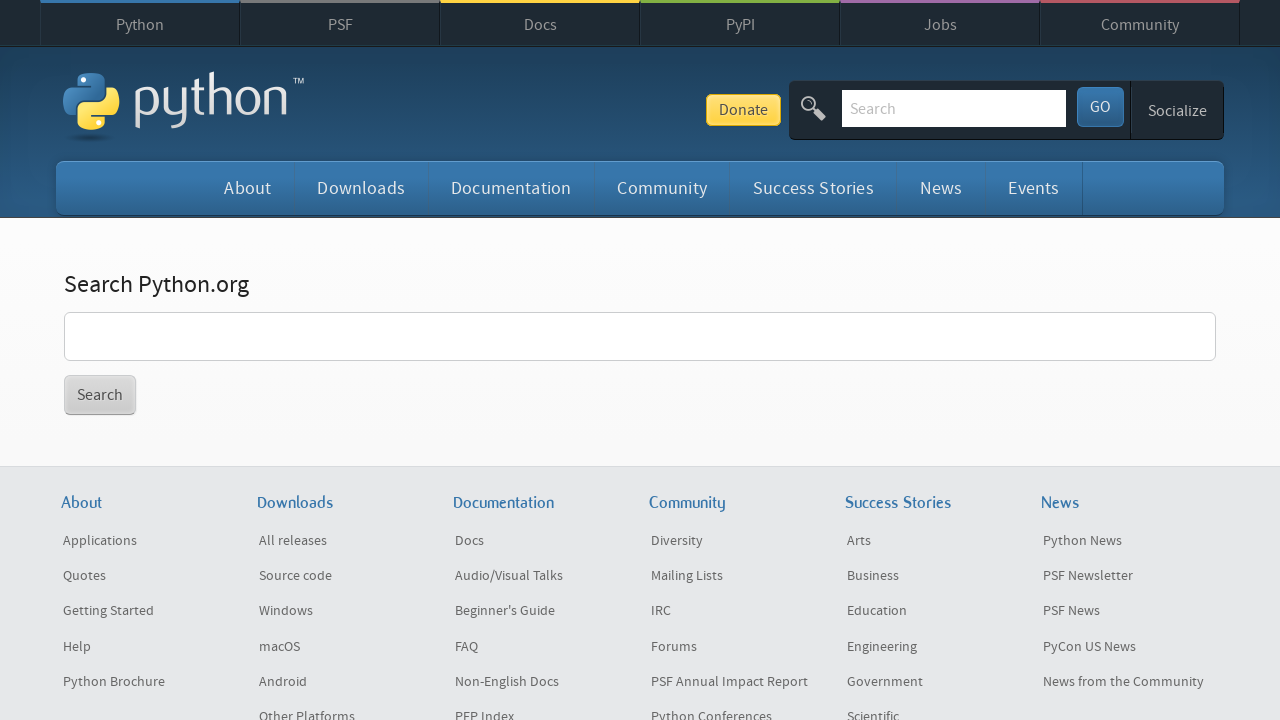

Clicked search input field at (640, 336) on xpath=//*[@id="content"]/div/section/form/p/input[1]
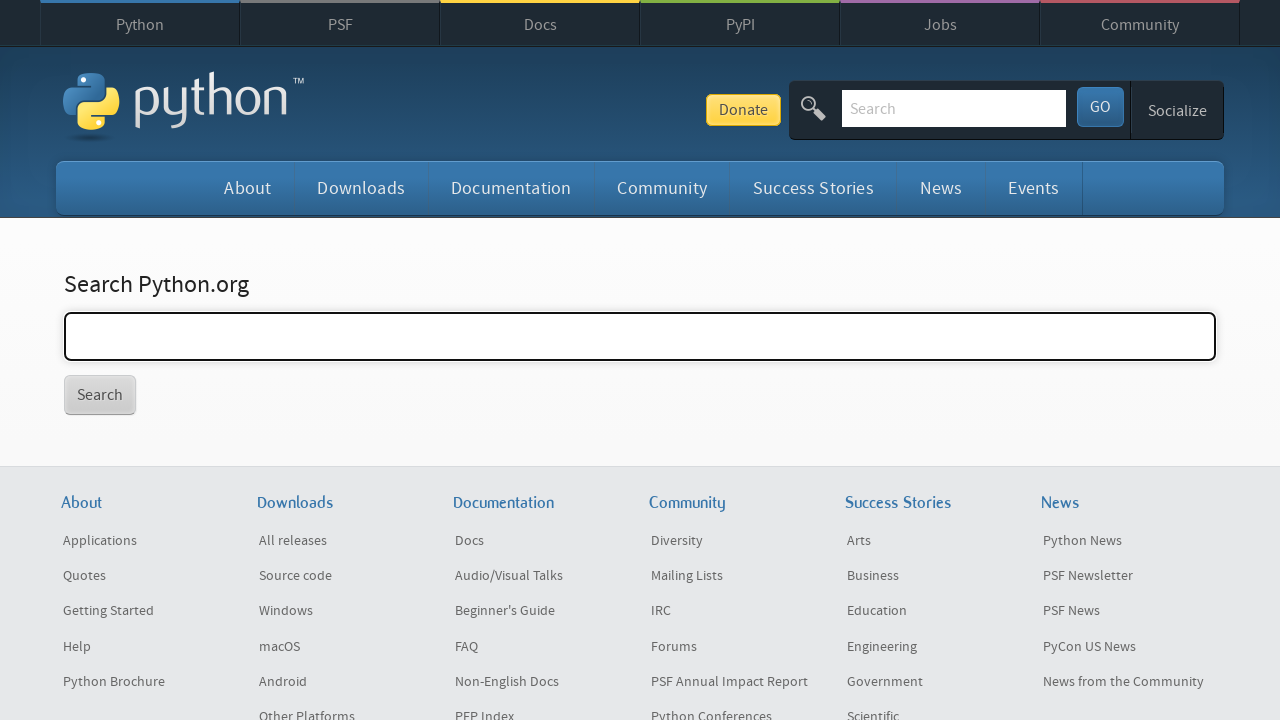

Filled search field with 'math' on xpath=//*[@id="content"]/div/section/form/p/input[1]
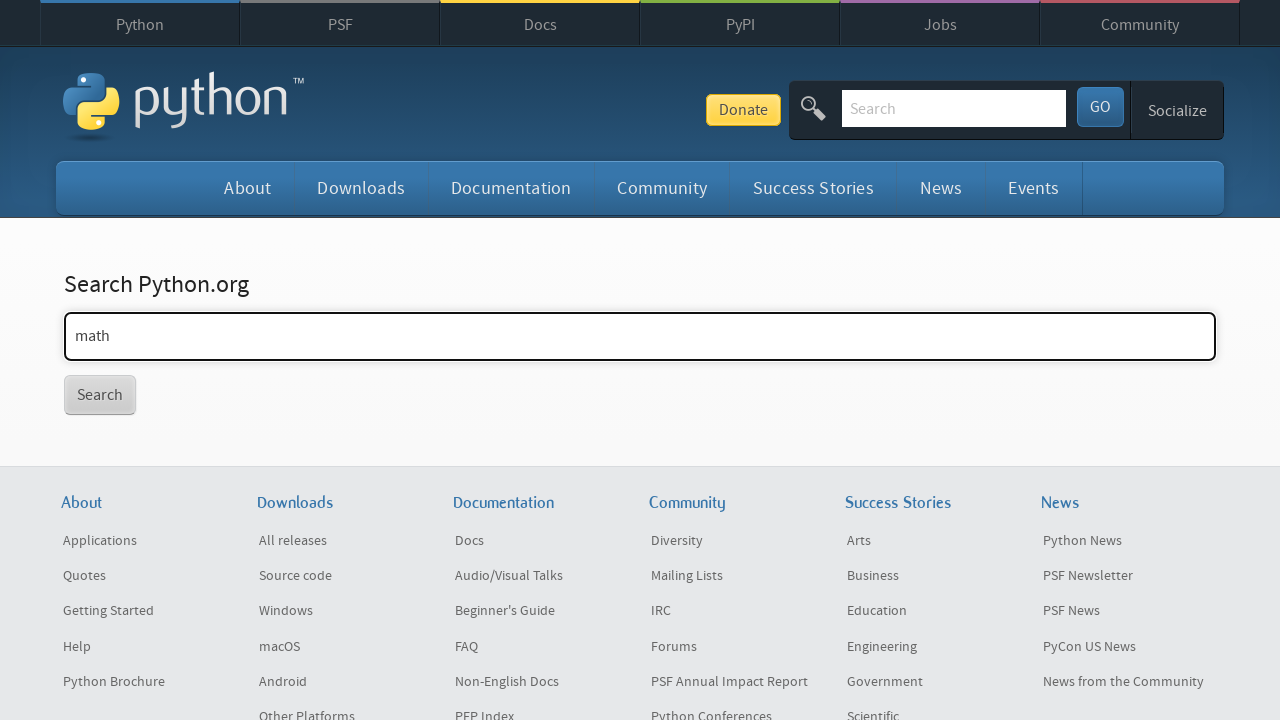

Pressed Enter to submit search on xpath=//*[@id="content"]/div/section/form/p/input[1]
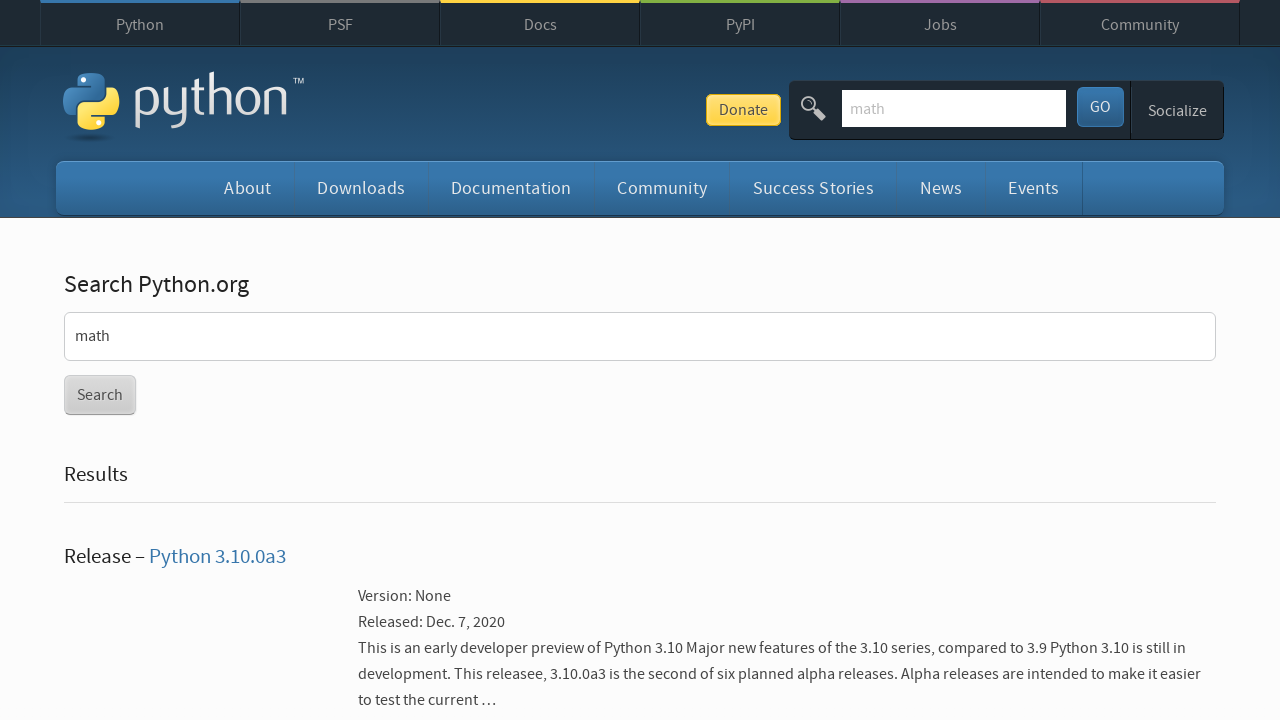

Search results loaded
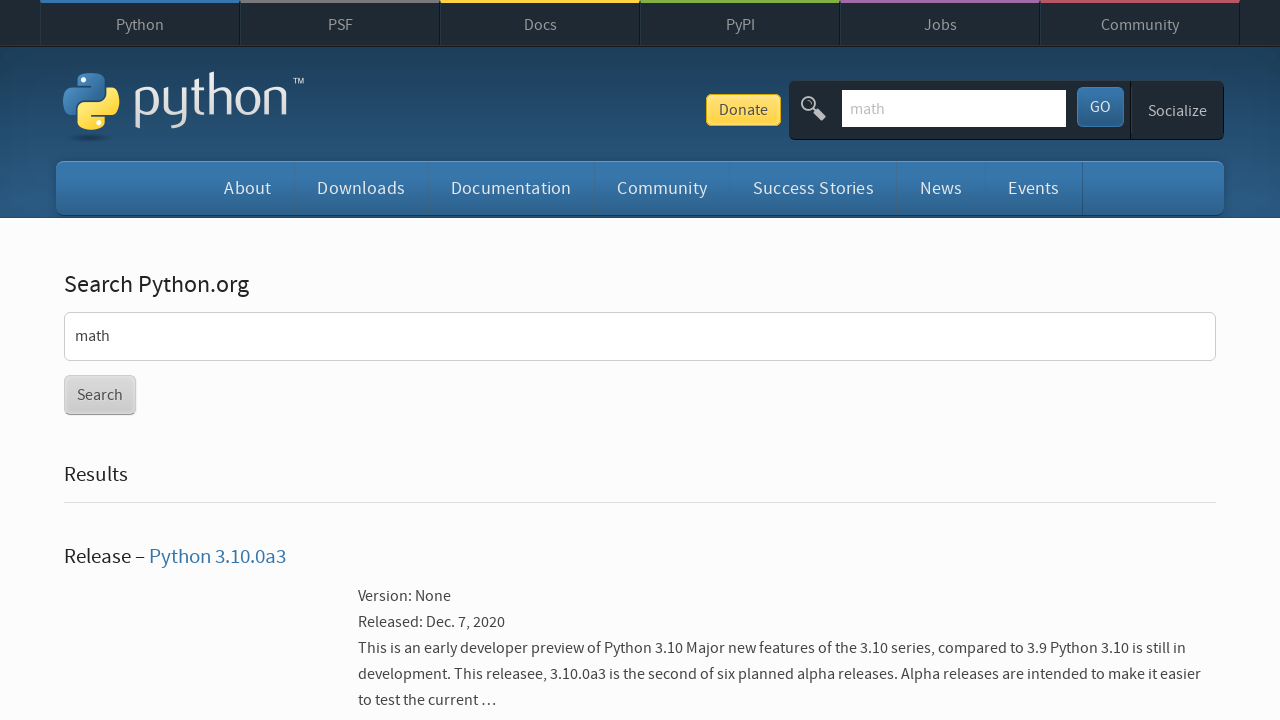

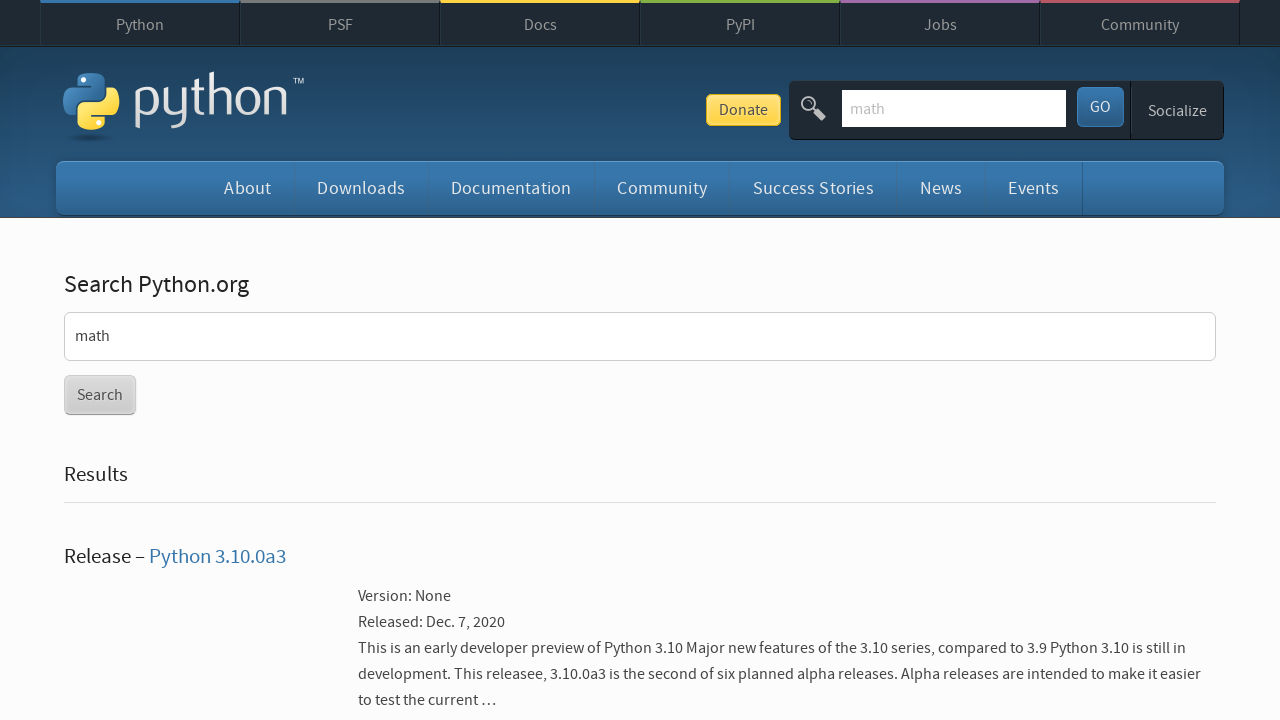